Navigates to DemoQA homepage and verifies the banner image text

Starting URL: https://demoqa.com

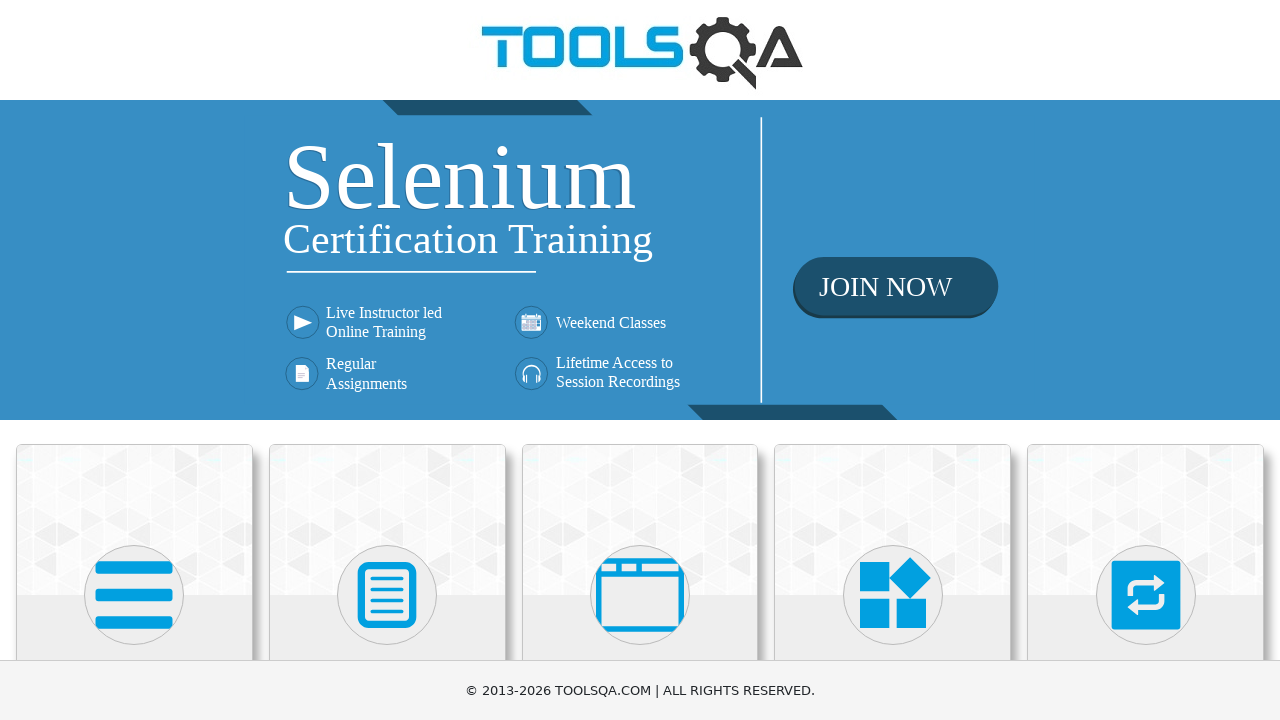

Navigated to DemoQA homepage
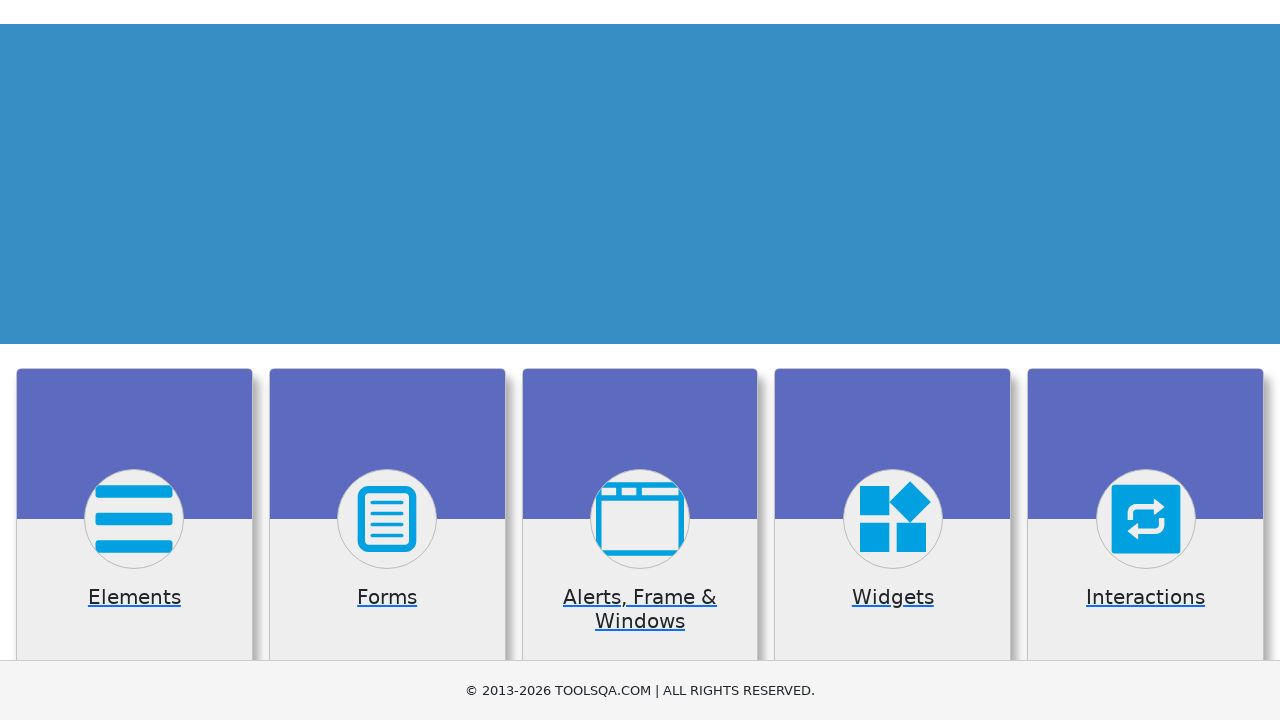

Banner image loaded on homepage
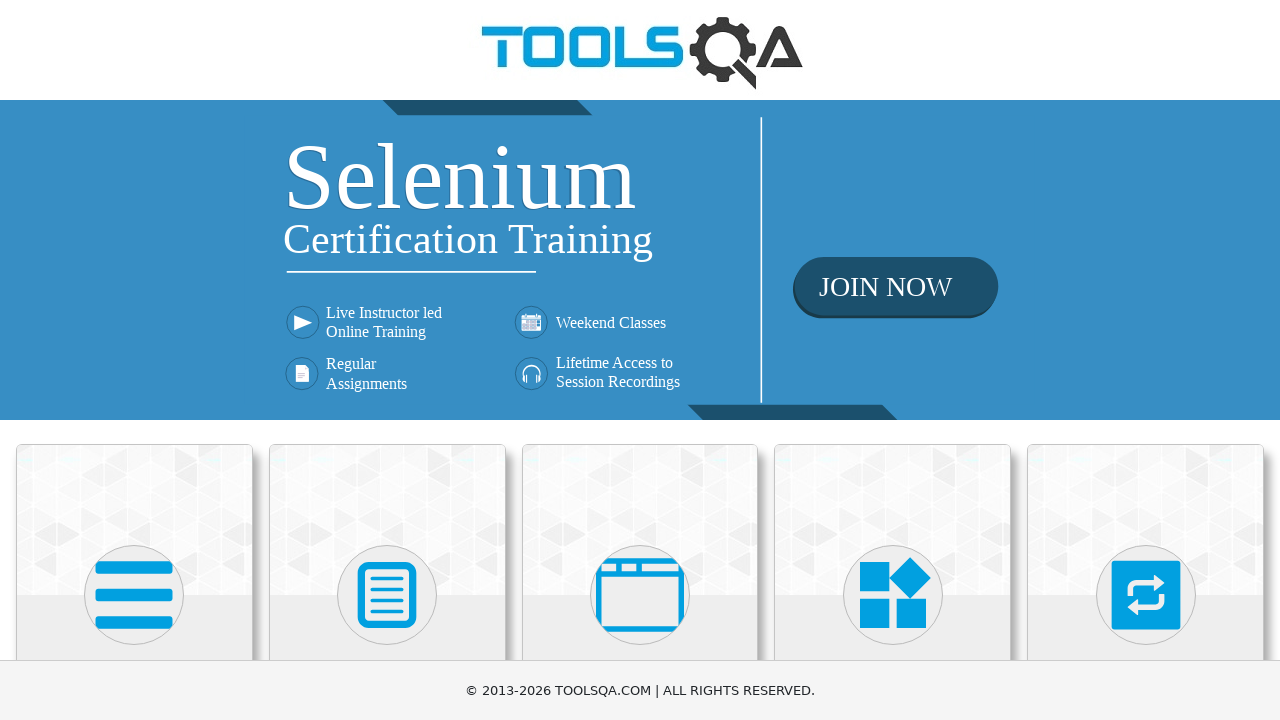

Retrieved banner image text: ''
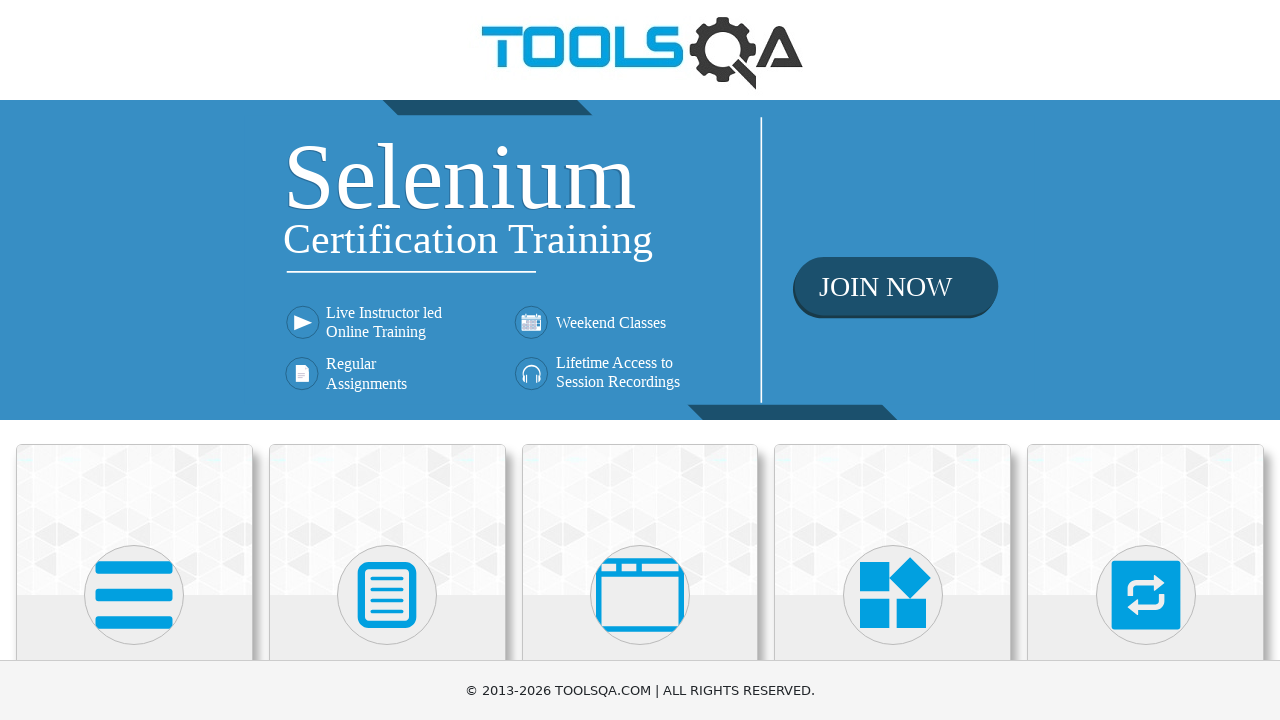

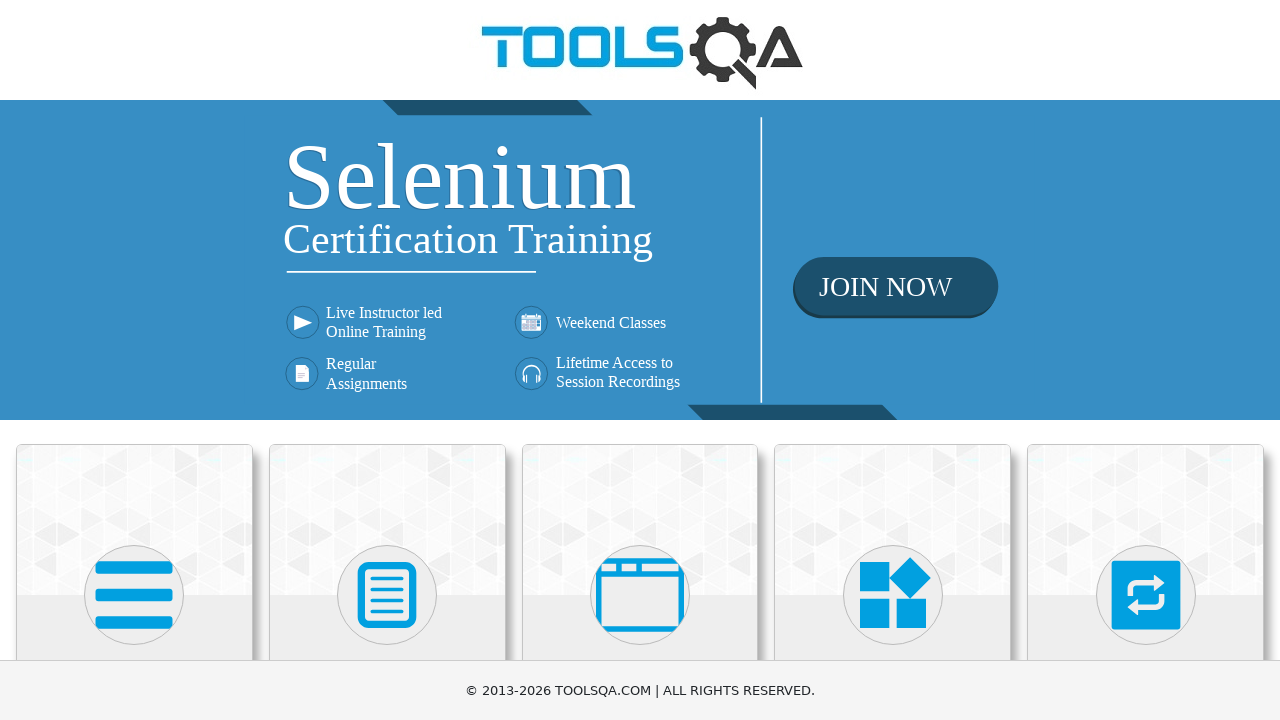